Tests JavaScript confirm dialog by clicking the second button, dismissing the alert, and verifying the result message does not contain "successfuly"

Starting URL: https://the-internet.herokuapp.com/javascript_alerts

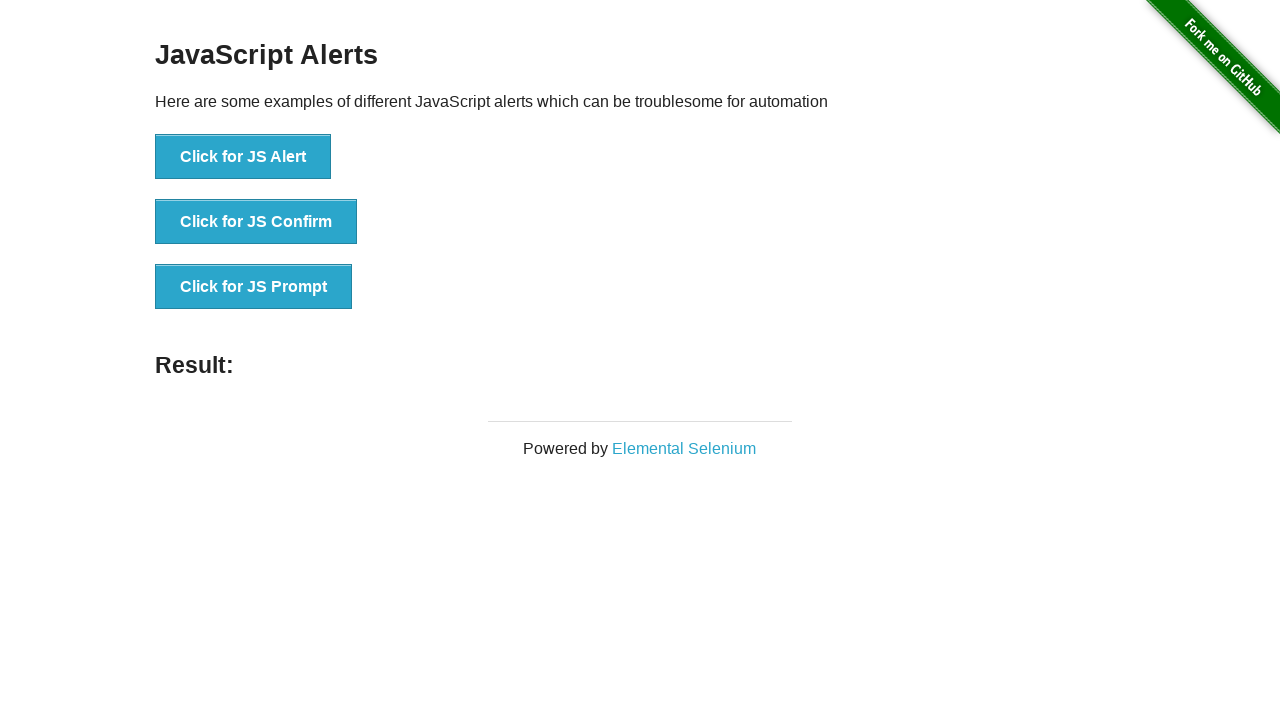

Set up dialog handler to dismiss confirm dialogs
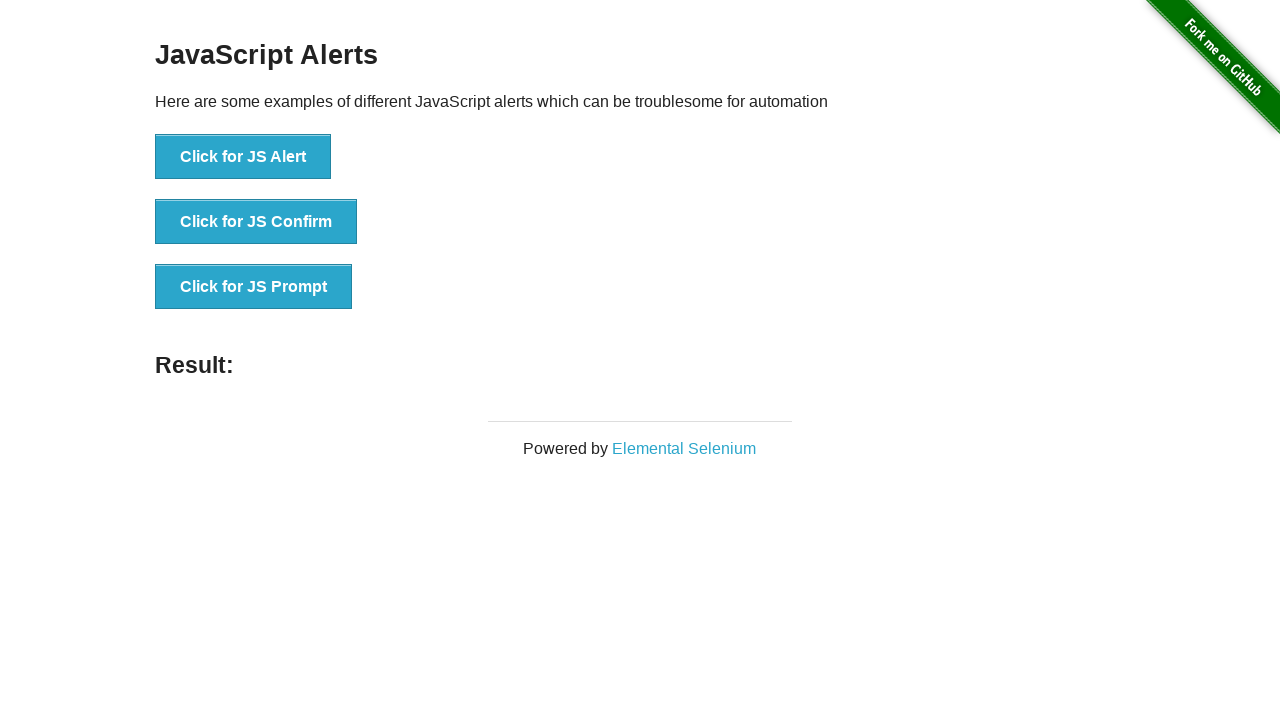

Clicked 'Click for JS Confirm' button to trigger JavaScript confirm dialog at (256, 222) on xpath=//*[text()='Click for JS Confirm']
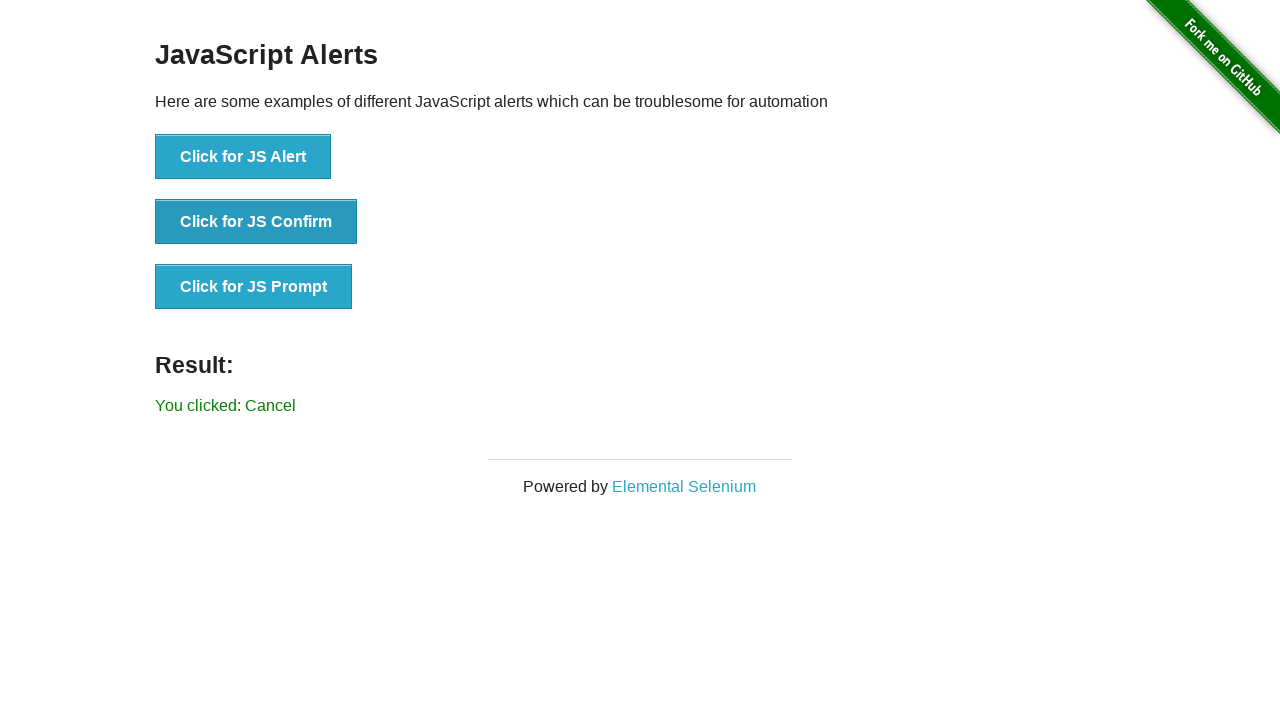

Result message element loaded after dismissing confirm dialog
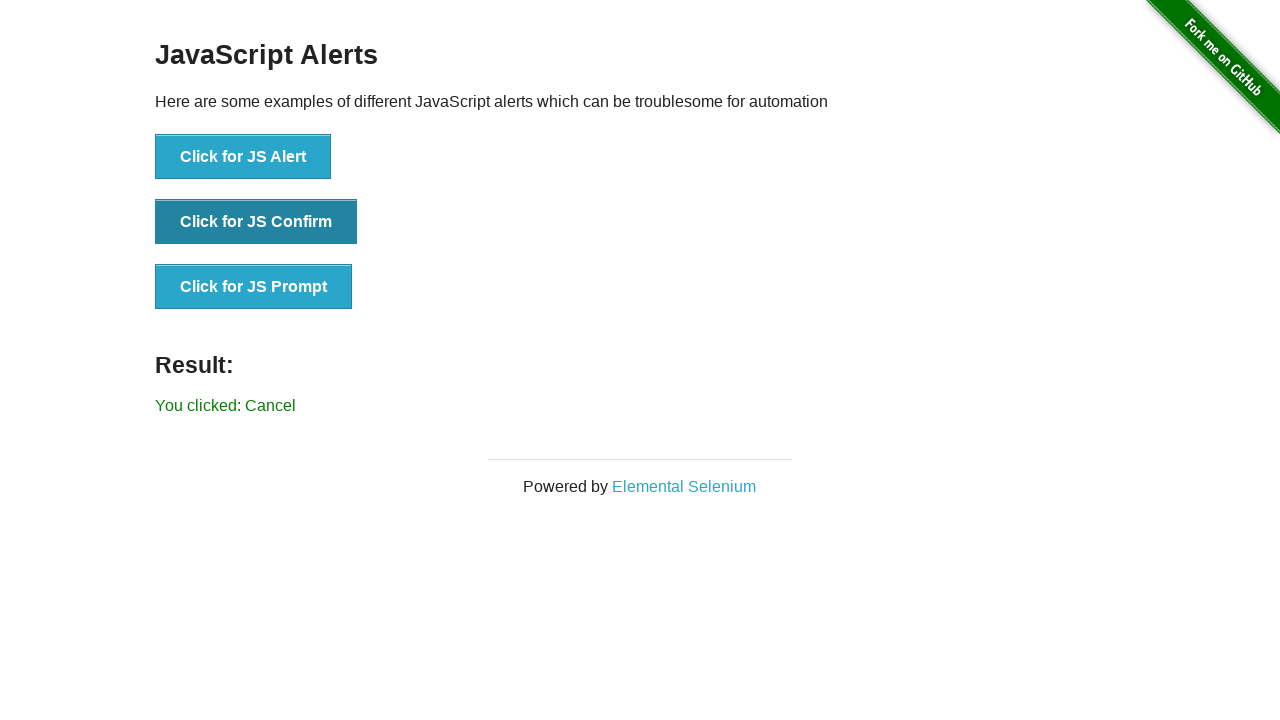

Retrieved result message text: 'You clicked: Cancel'
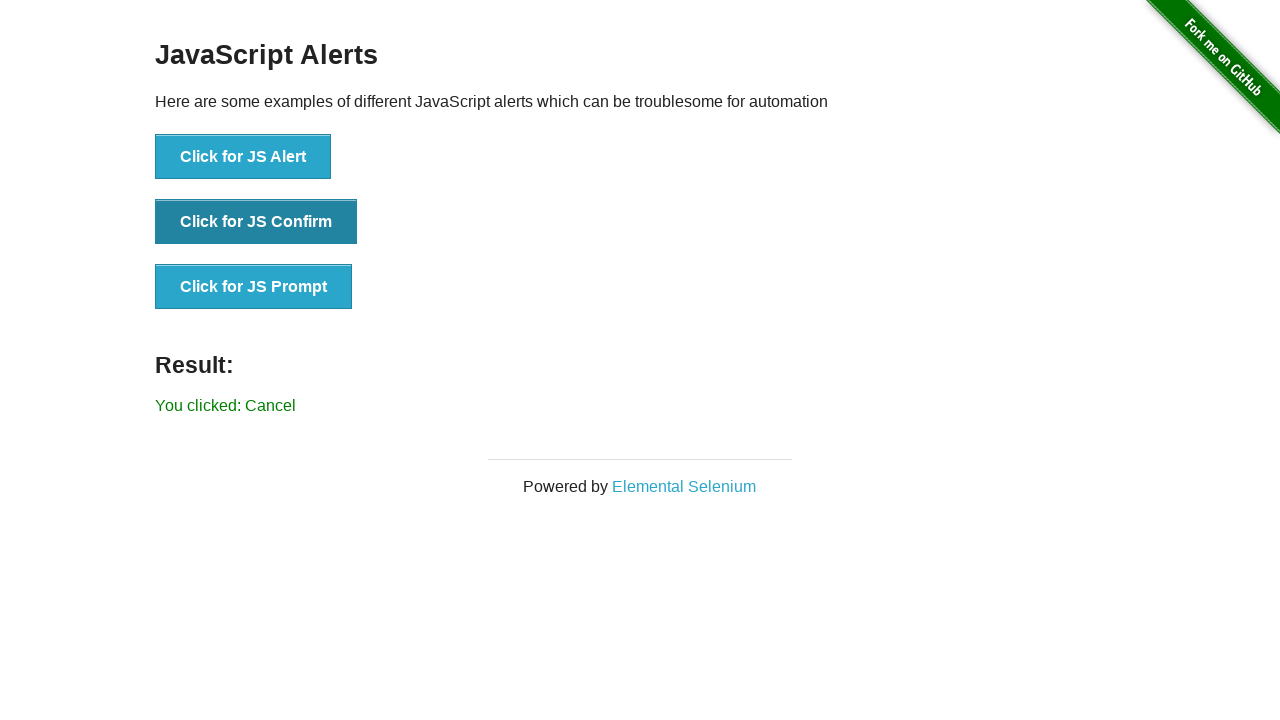

Verified that result message does not contain 'successfuly'
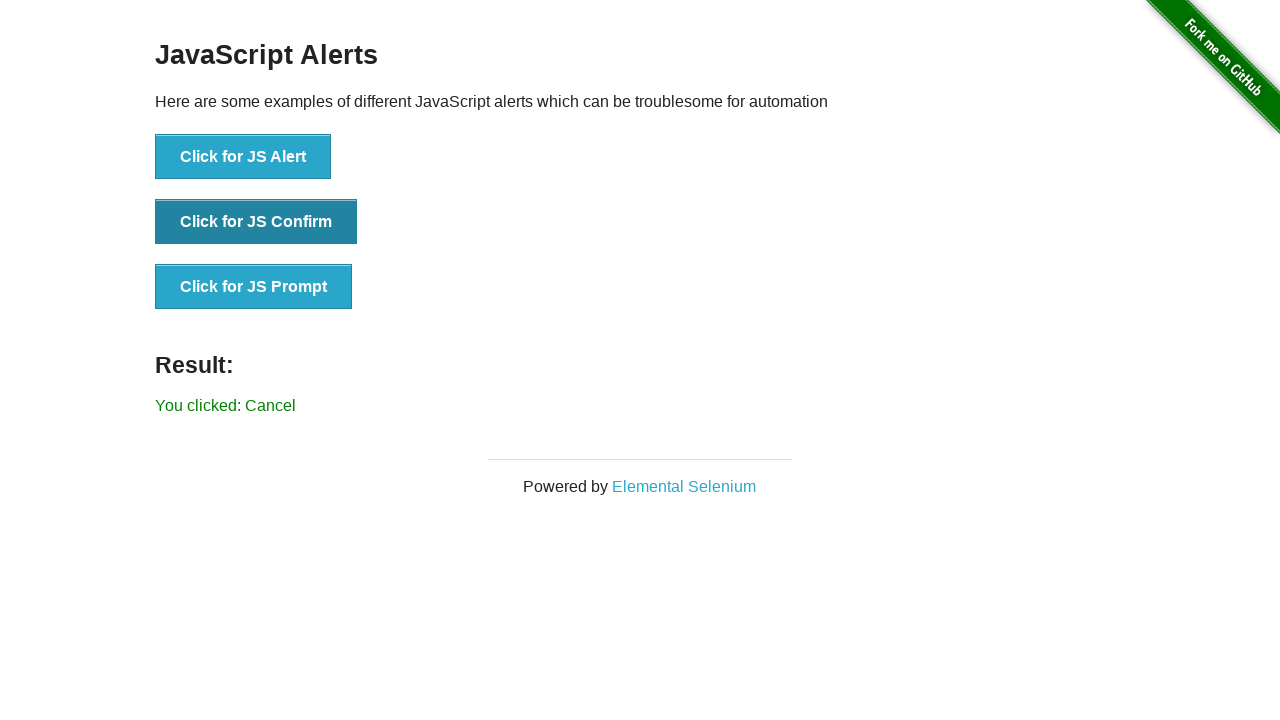

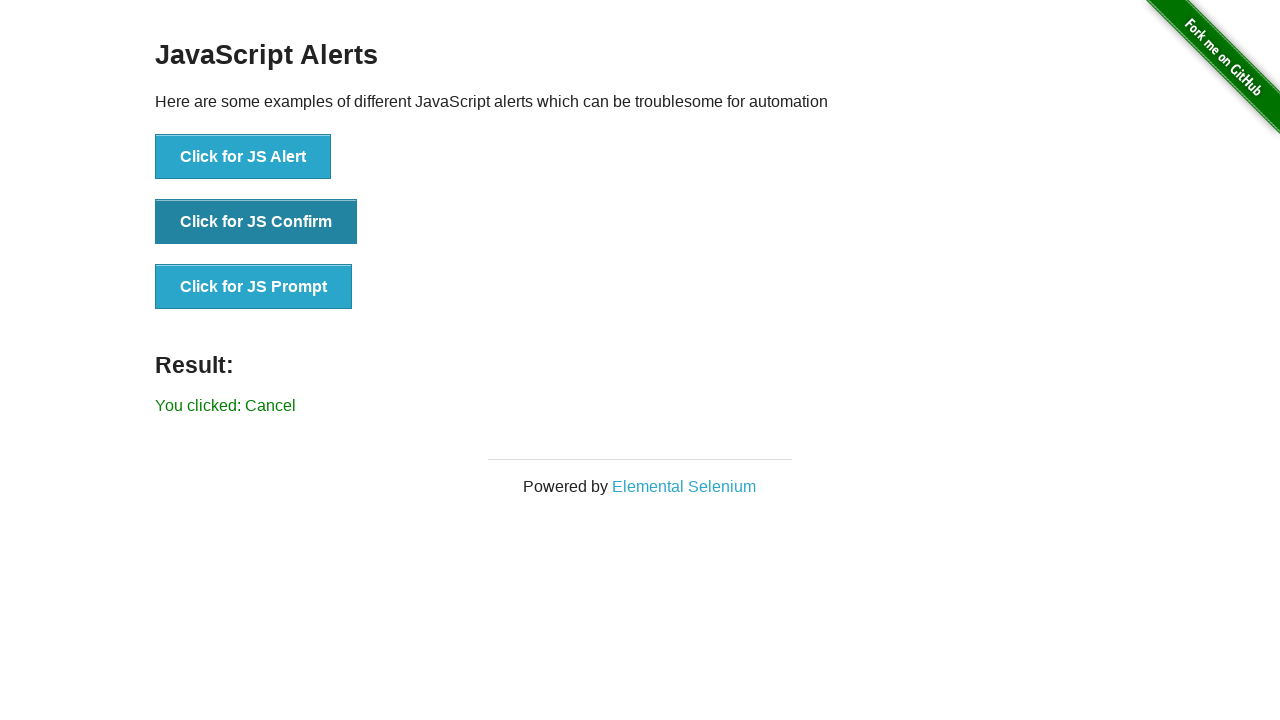